Tests the language switching functionality by clicking the language switcher and selecting English version of the site

Starting URL: https://learn.javascript.ru/

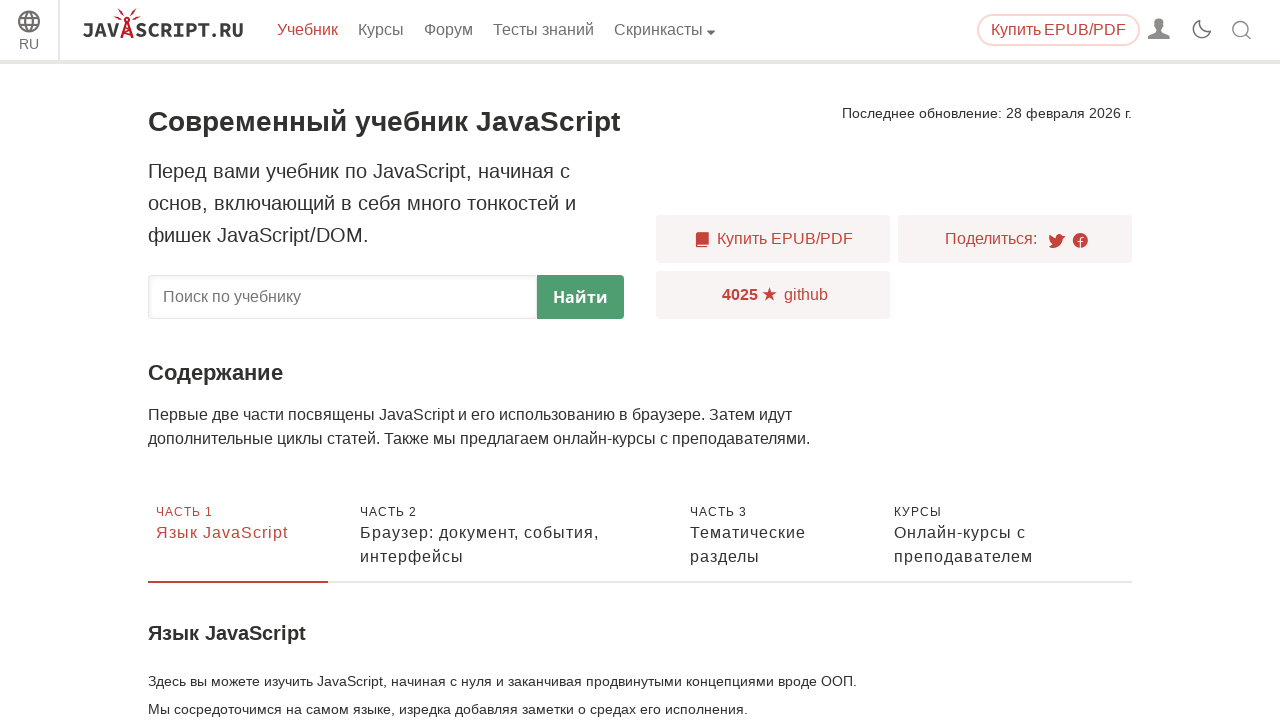

Clicked language switcher button at (29, 33) on div.sitetoolbar__lang-switcher > button.sitetoolbar__dropdown-button
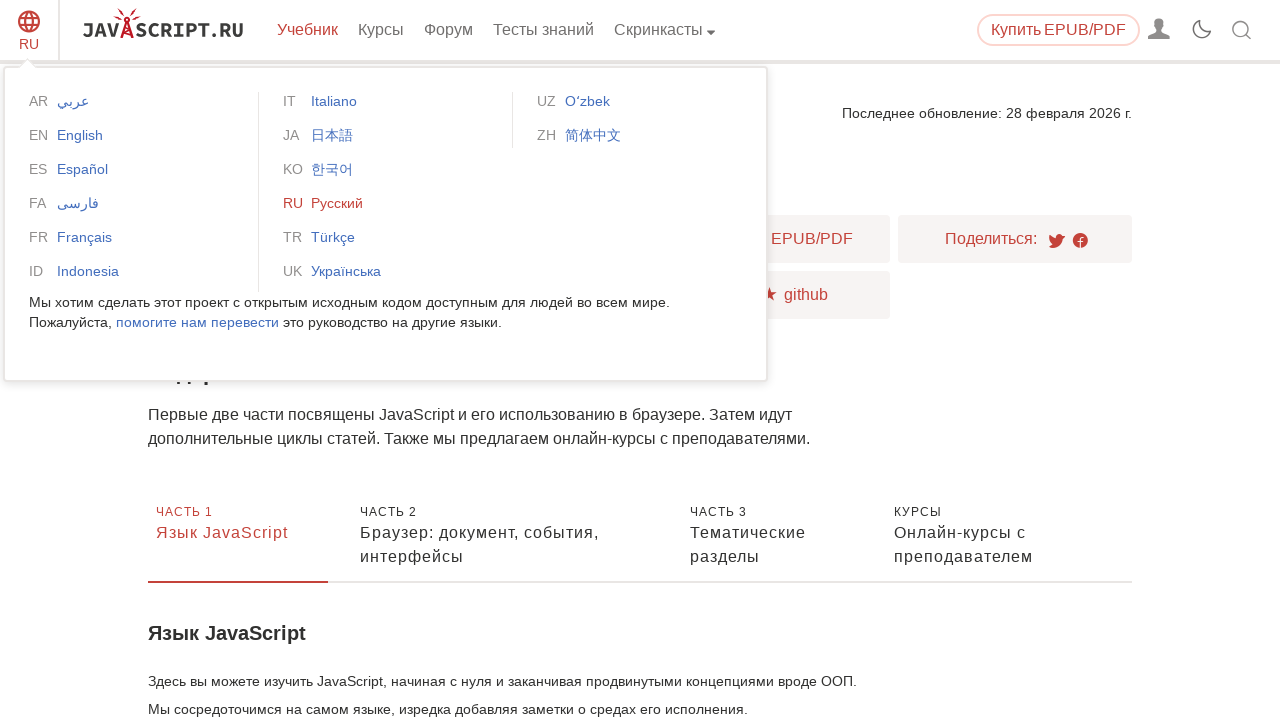

Waited for language dropdown menu to appear
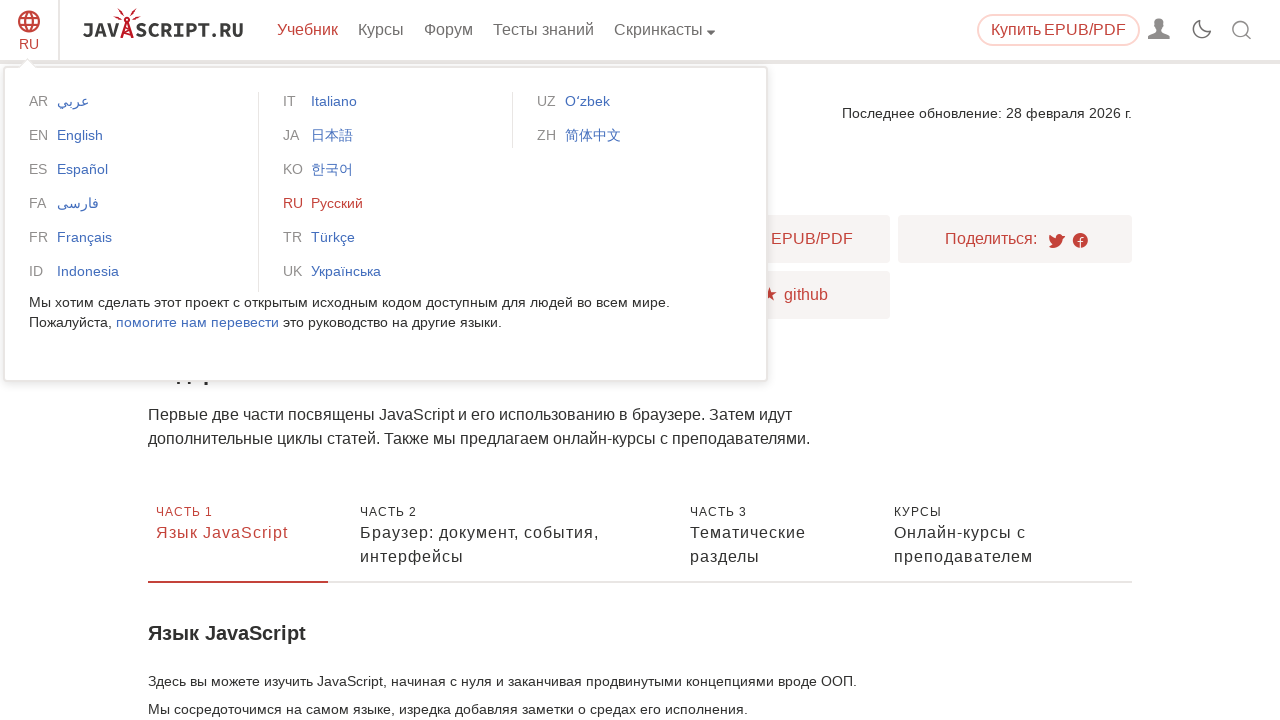

Selected English language option from dropdown at (132, 135) on xpath=/html/body/div[1]/div[1]/div[1]/div[1]/div/div/div/div/div[1]/ul[1]/li[2]/
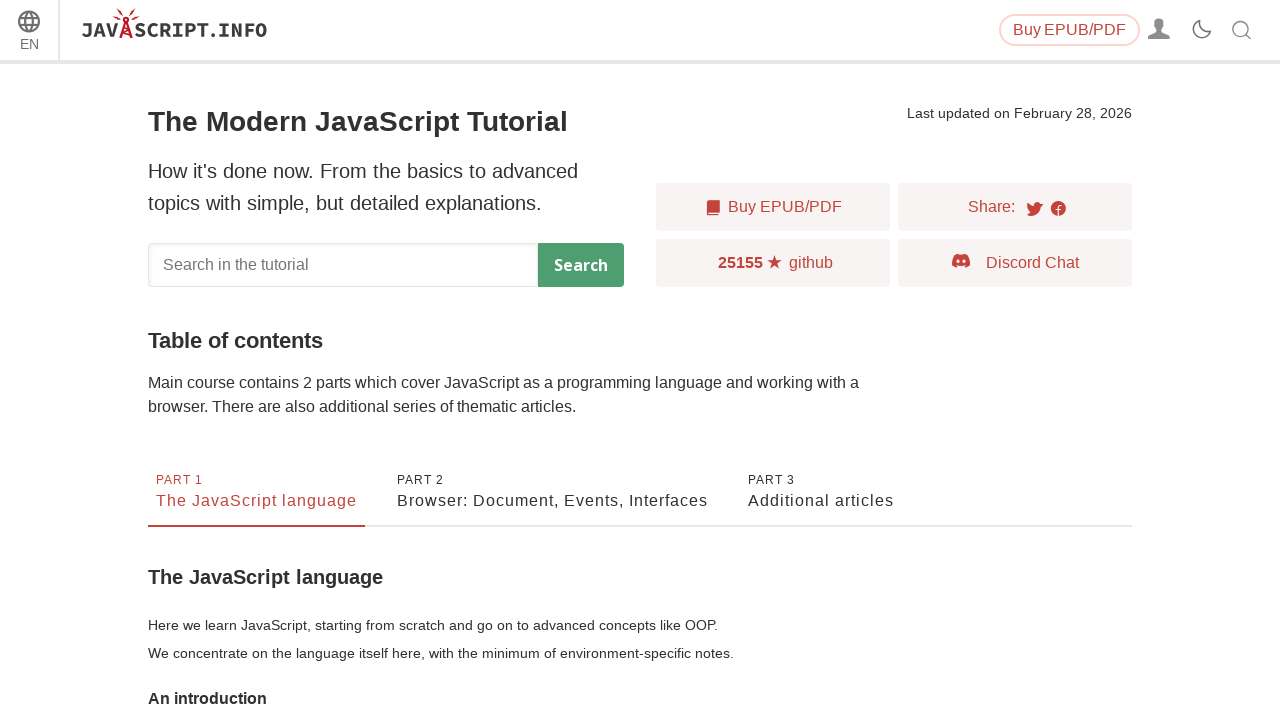

English version page loaded with frontpage banner title visible
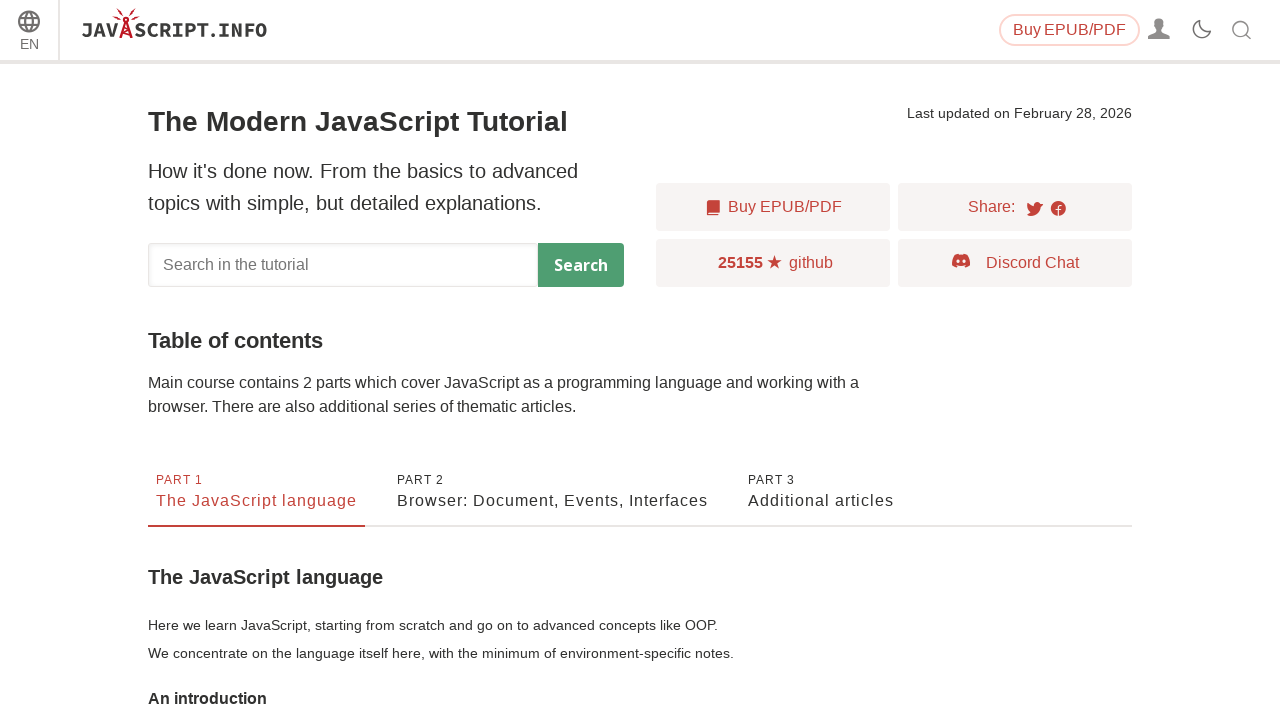

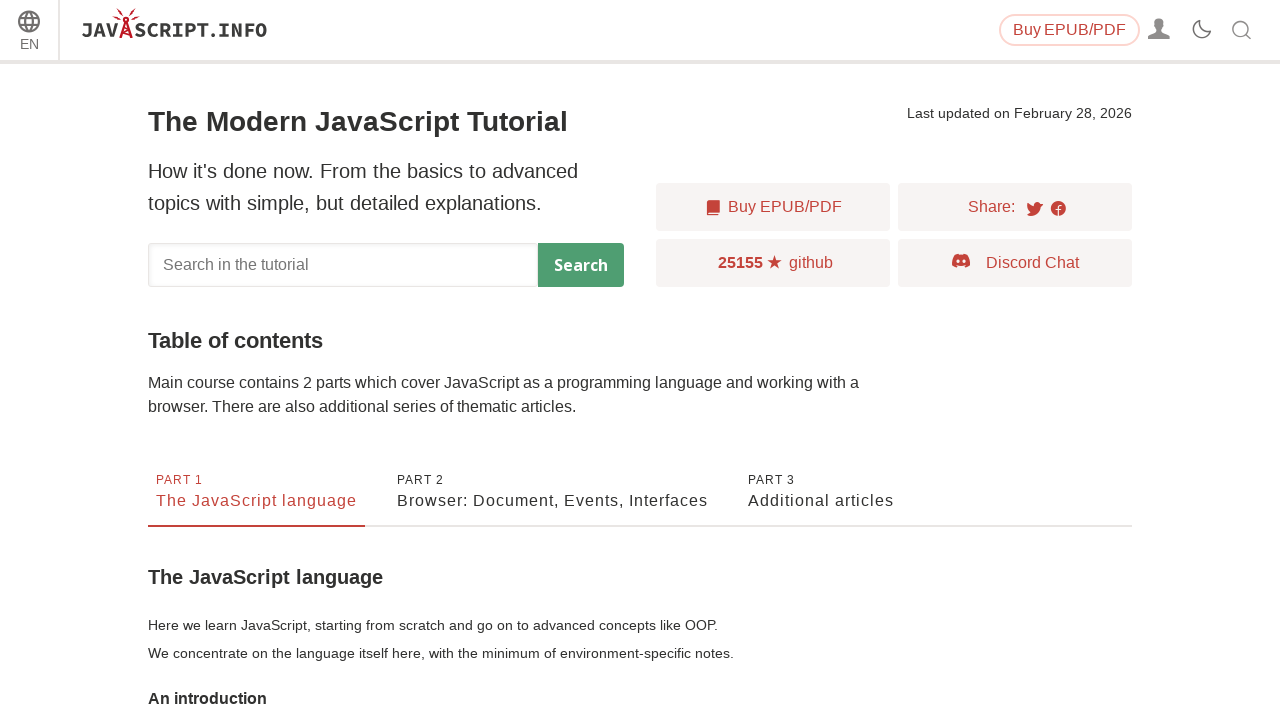